Tests drag and drop functionality on jQuery UI demo page by dragging an element from source to target location

Starting URL: https://jqueryui.com/droppable/

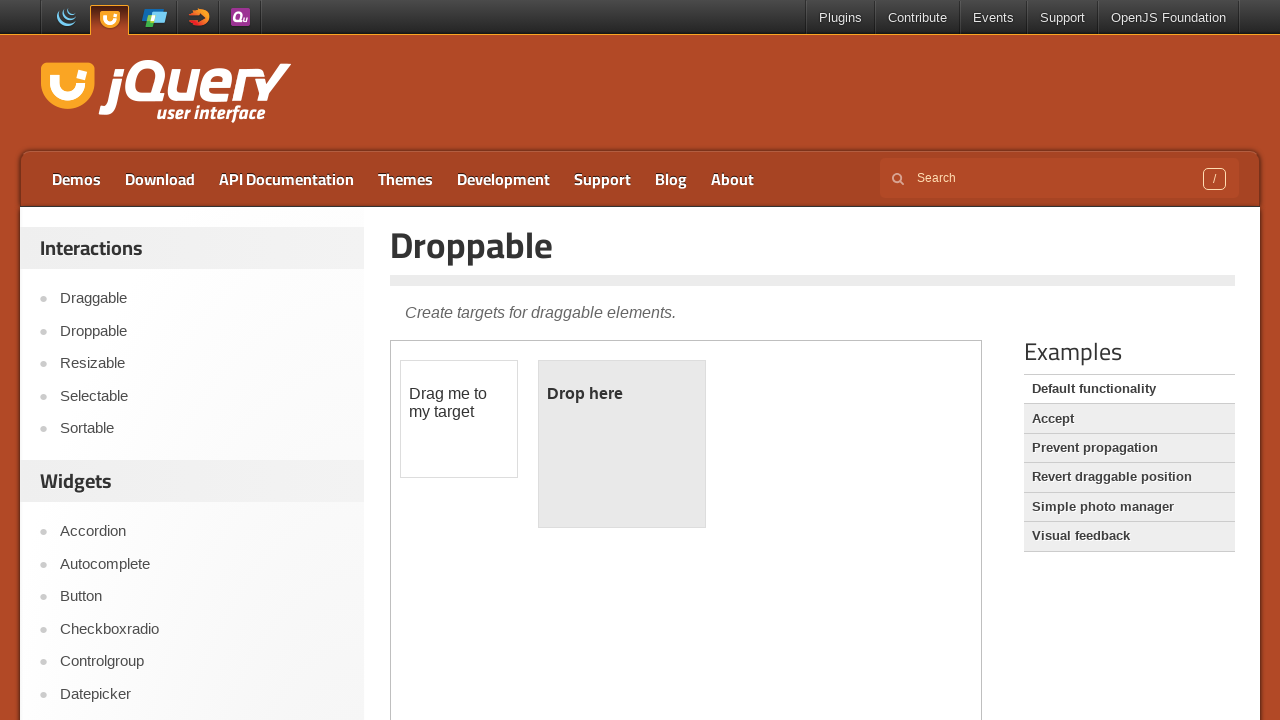

Located and accessed the first iframe containing drag and drop demo
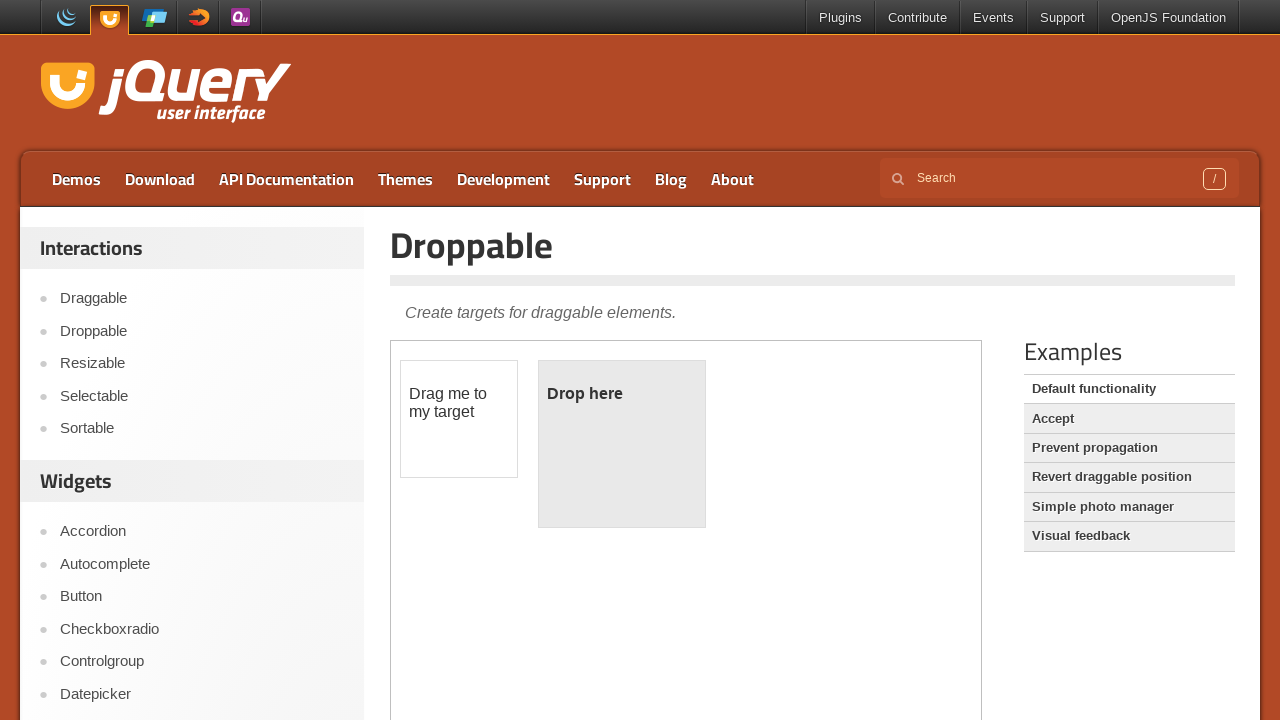

Located the draggable source element
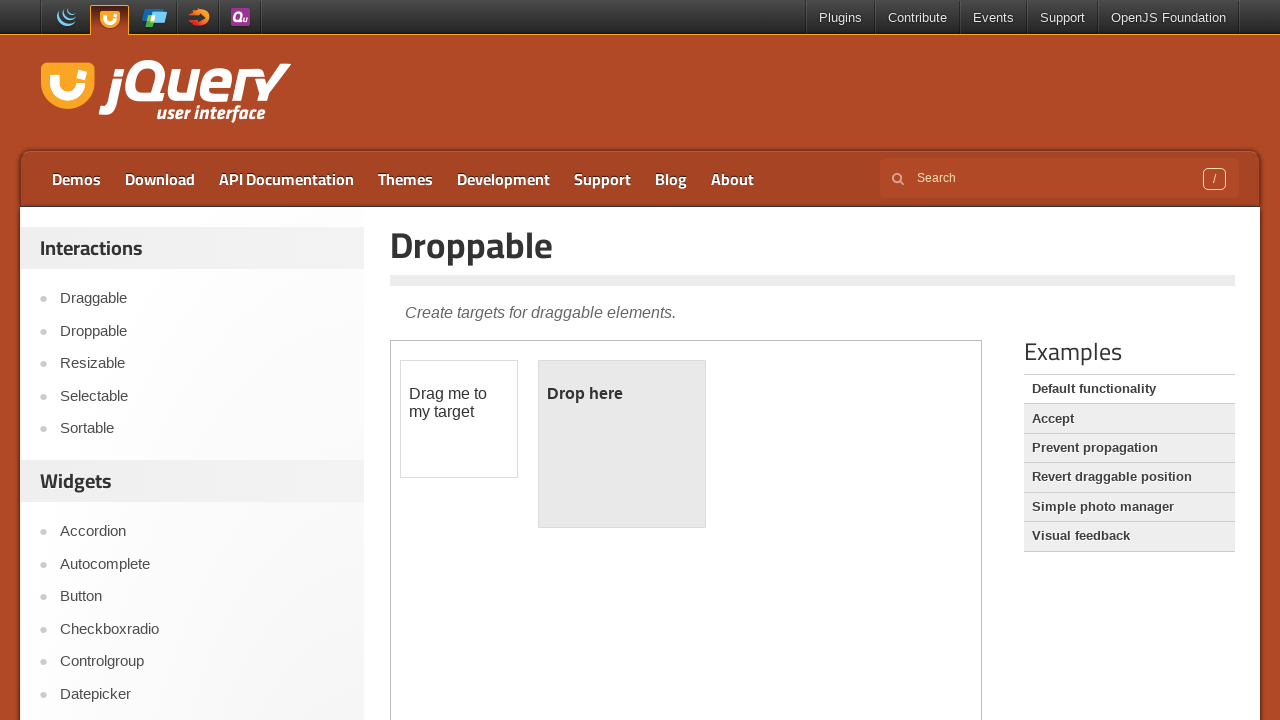

Located the droppable target element
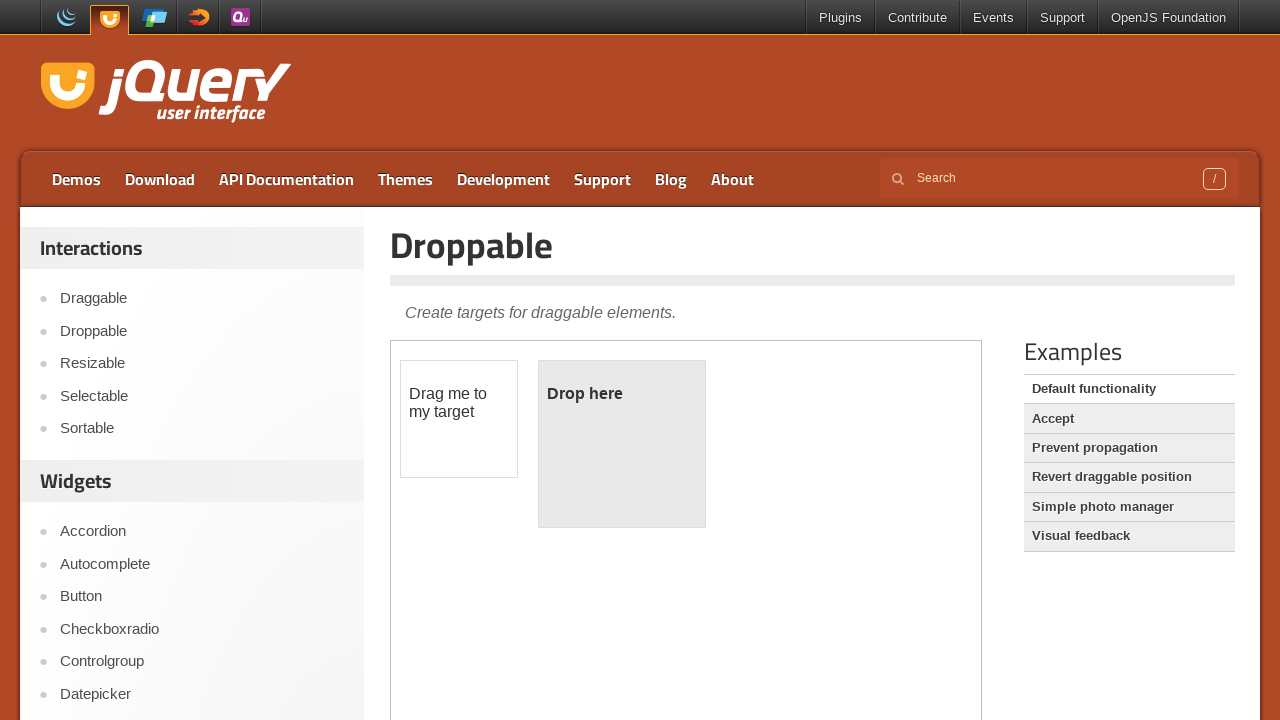

Successfully dragged source element to target location at (622, 444)
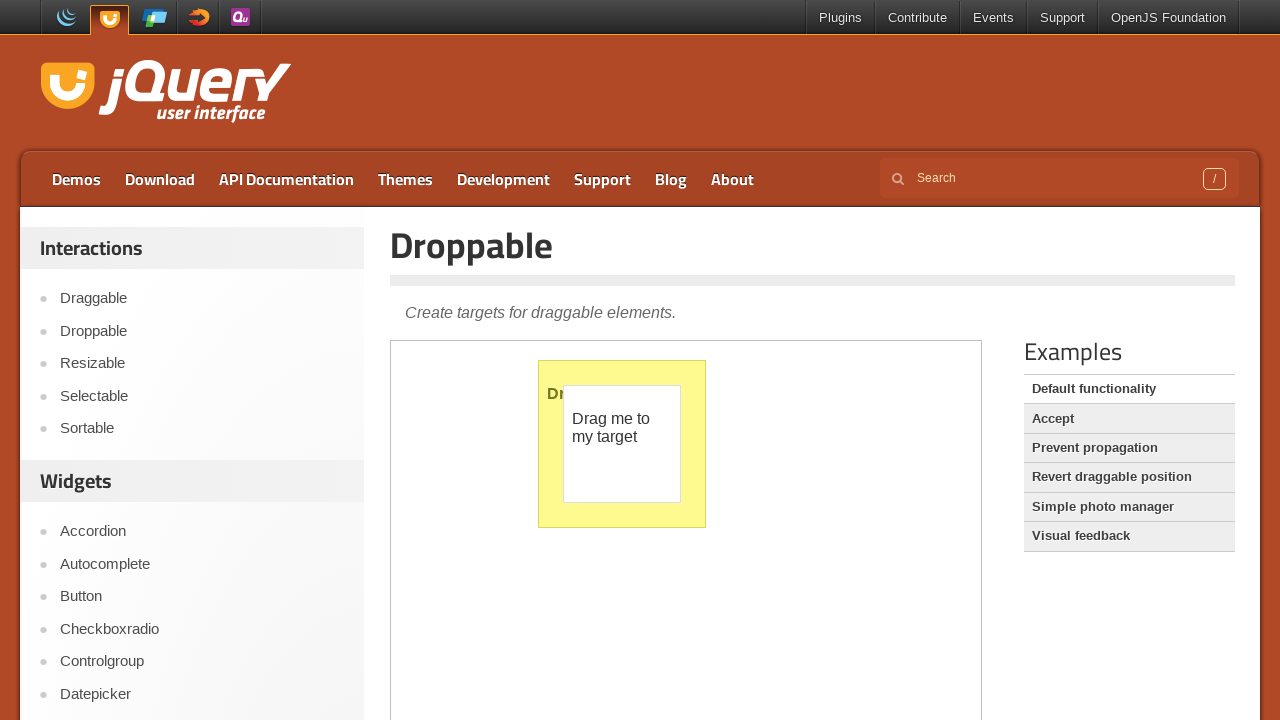

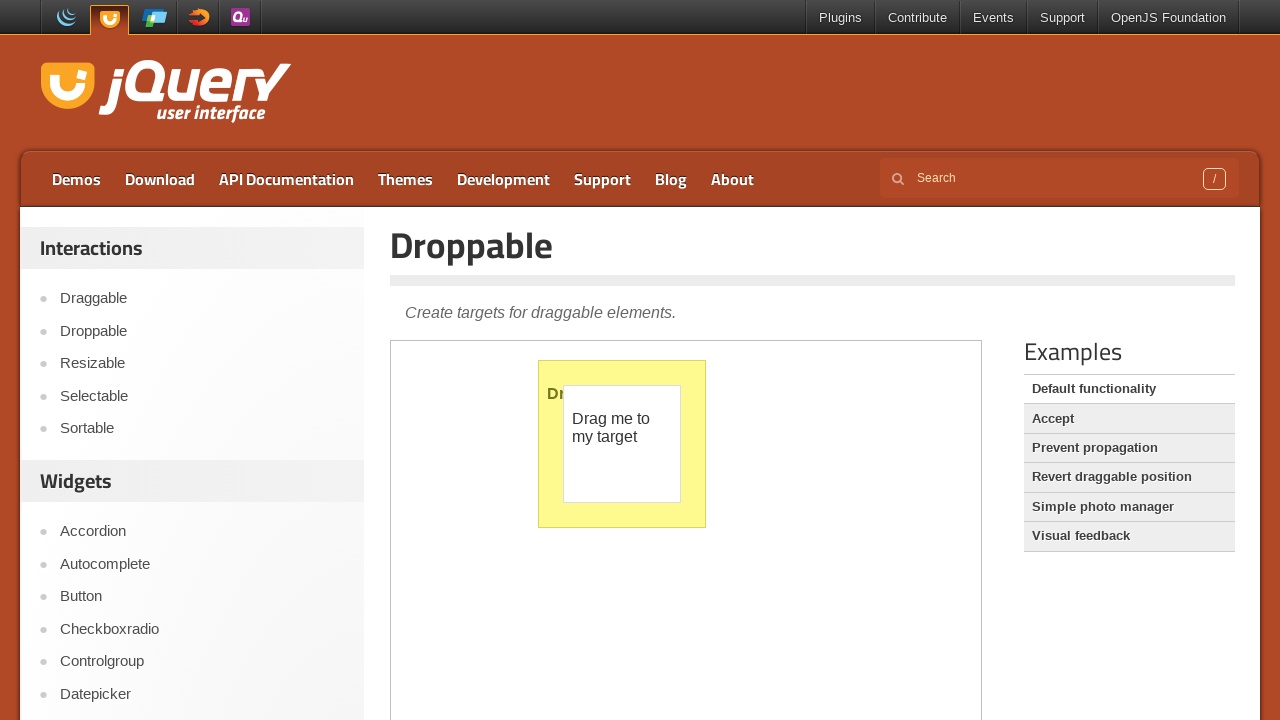